Tests that whitespace is trimmed from edited todo text

Starting URL: https://demo.playwright.dev/todomvc

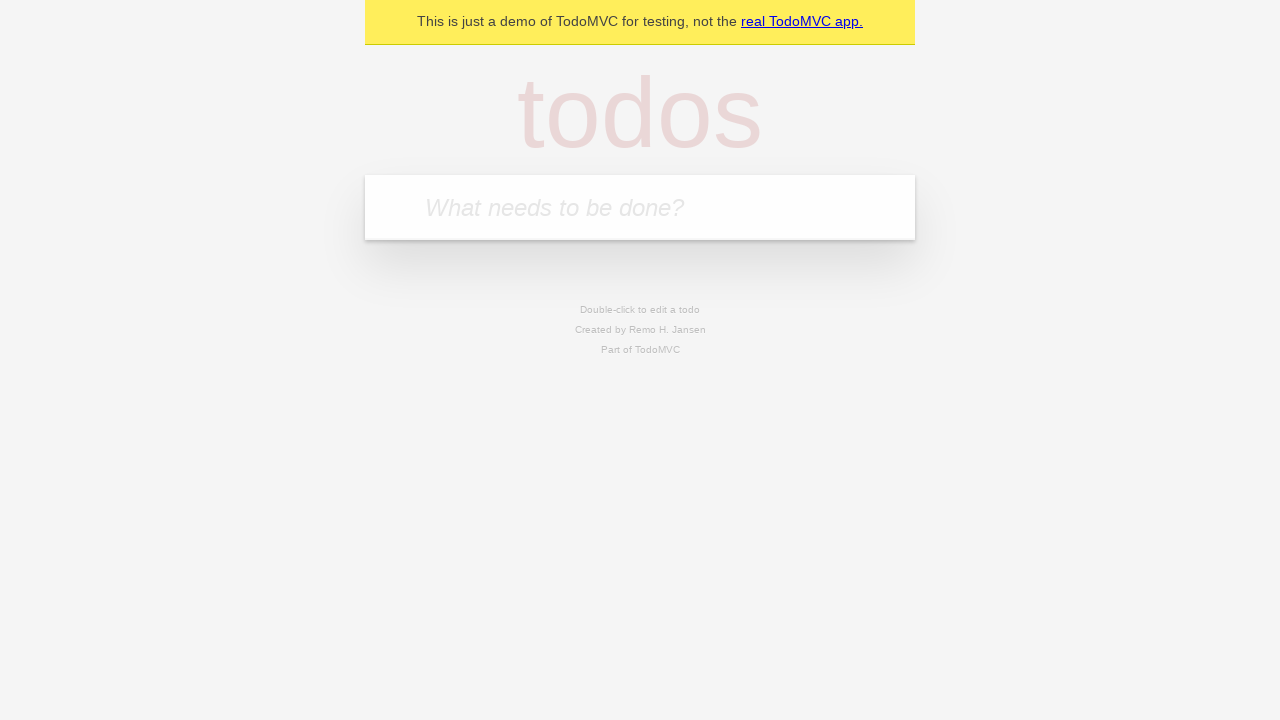

Filled new todo input with 'buy some cheese' on internal:attr=[placeholder="What needs to be done?"i]
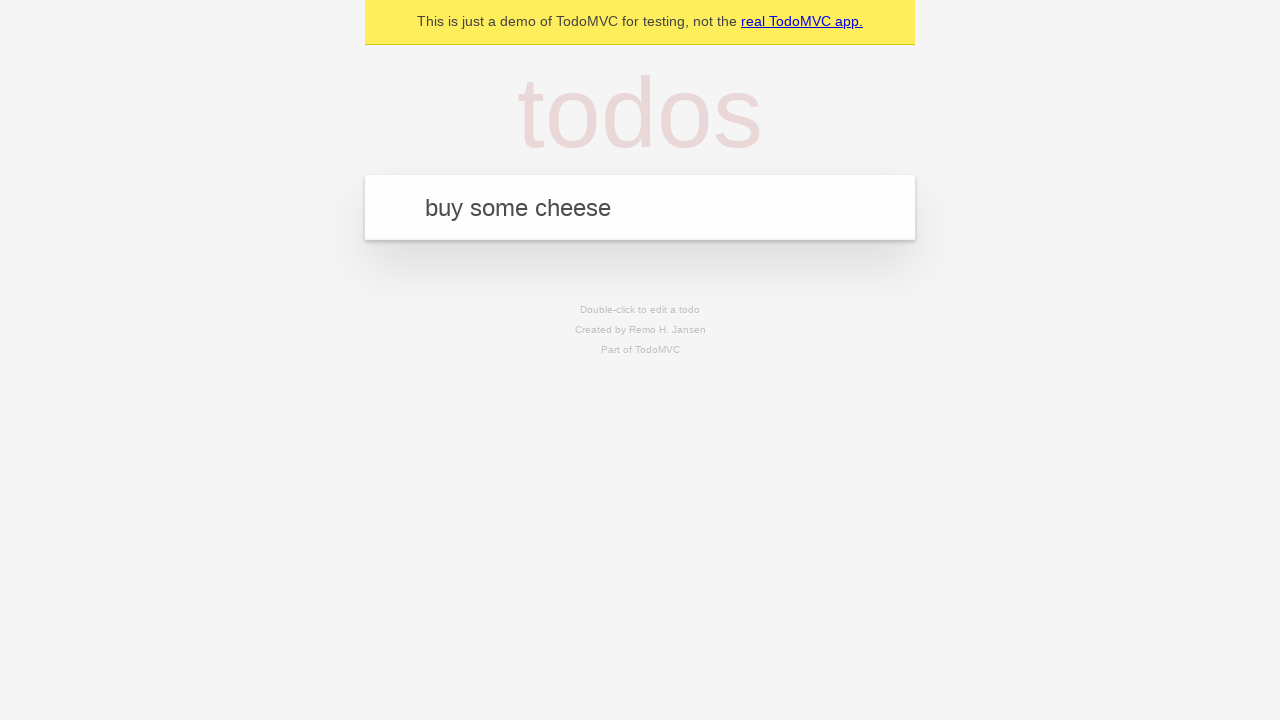

Pressed Enter to create todo 'buy some cheese' on internal:attr=[placeholder="What needs to be done?"i]
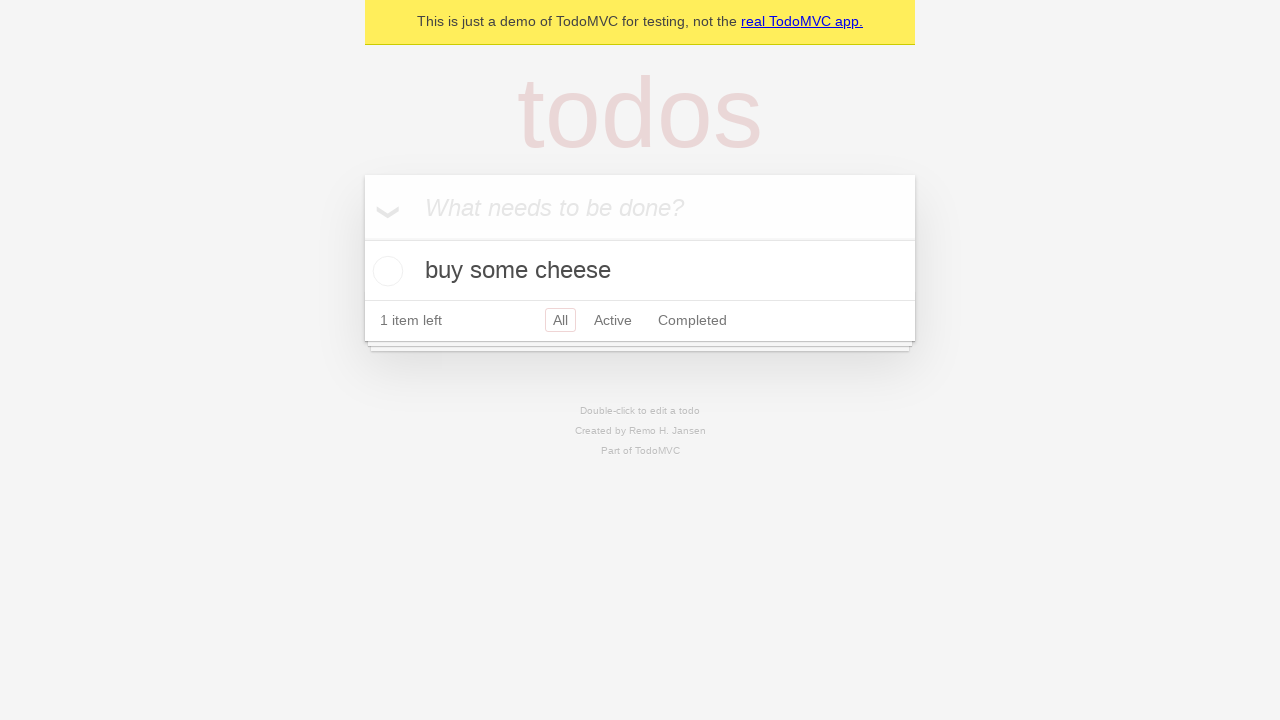

Filled new todo input with 'feed the cat' on internal:attr=[placeholder="What needs to be done?"i]
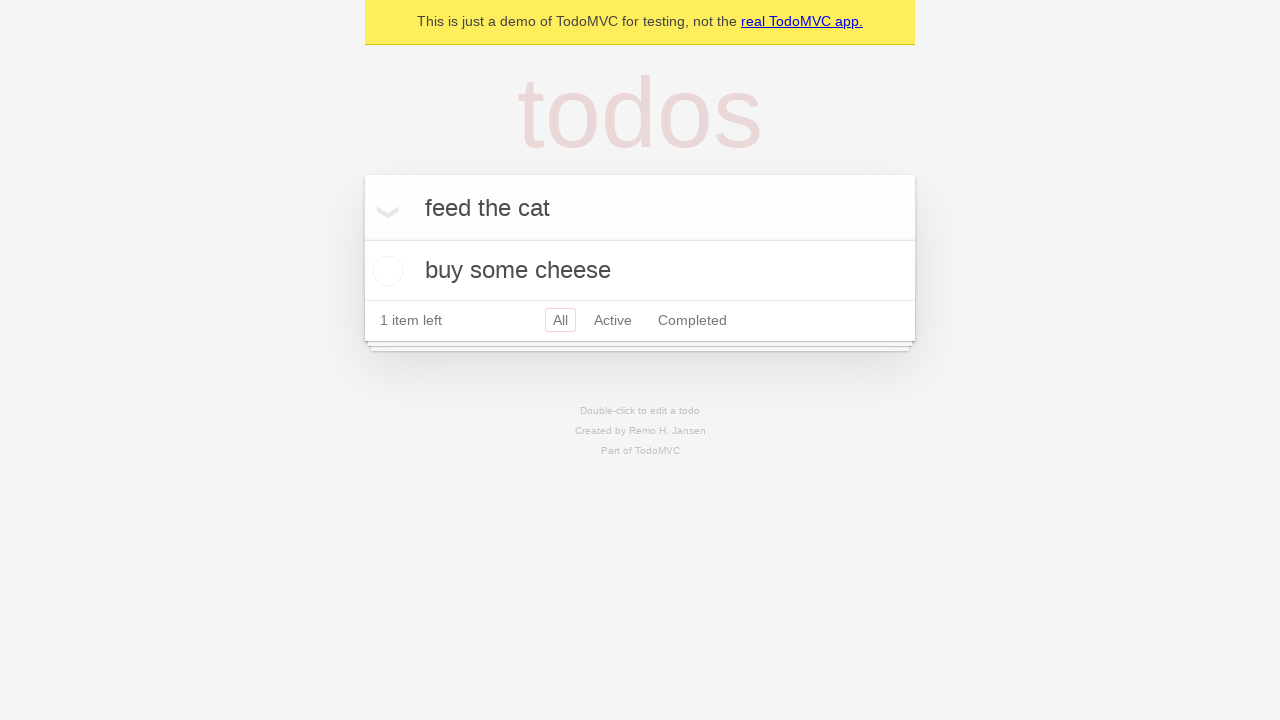

Pressed Enter to create todo 'feed the cat' on internal:attr=[placeholder="What needs to be done?"i]
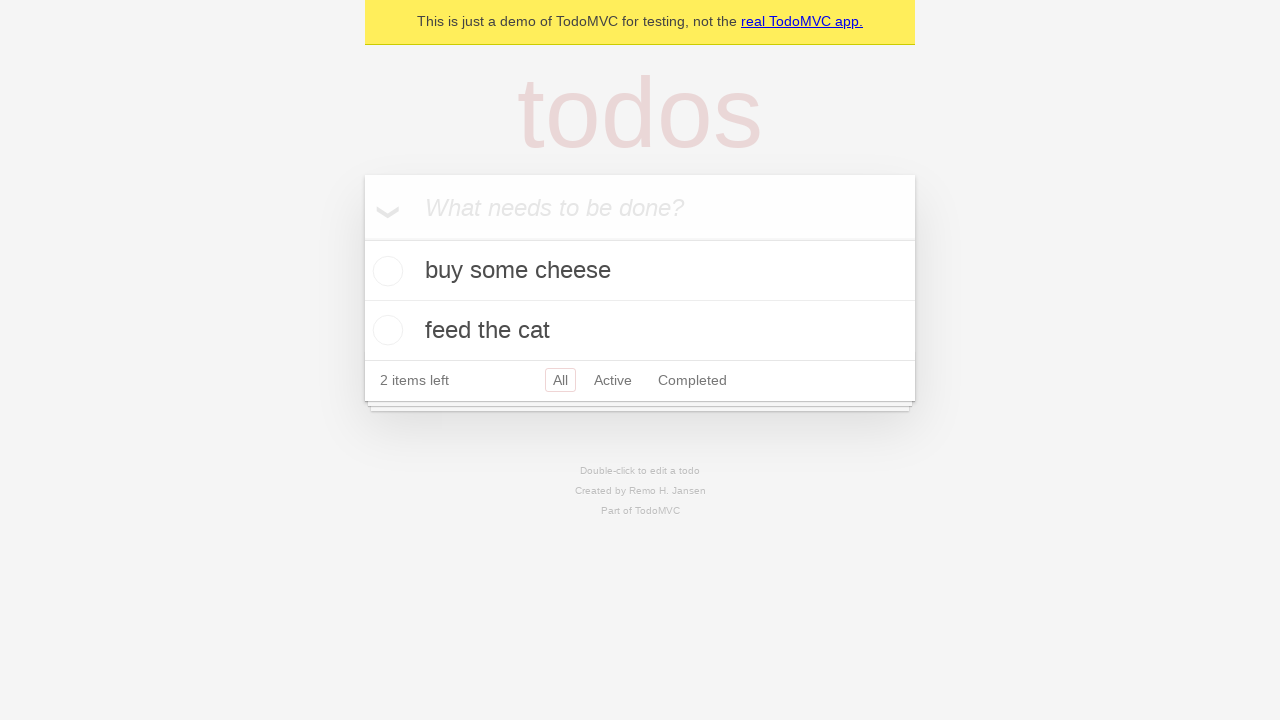

Filled new todo input with 'book a doctors appointment' on internal:attr=[placeholder="What needs to be done?"i]
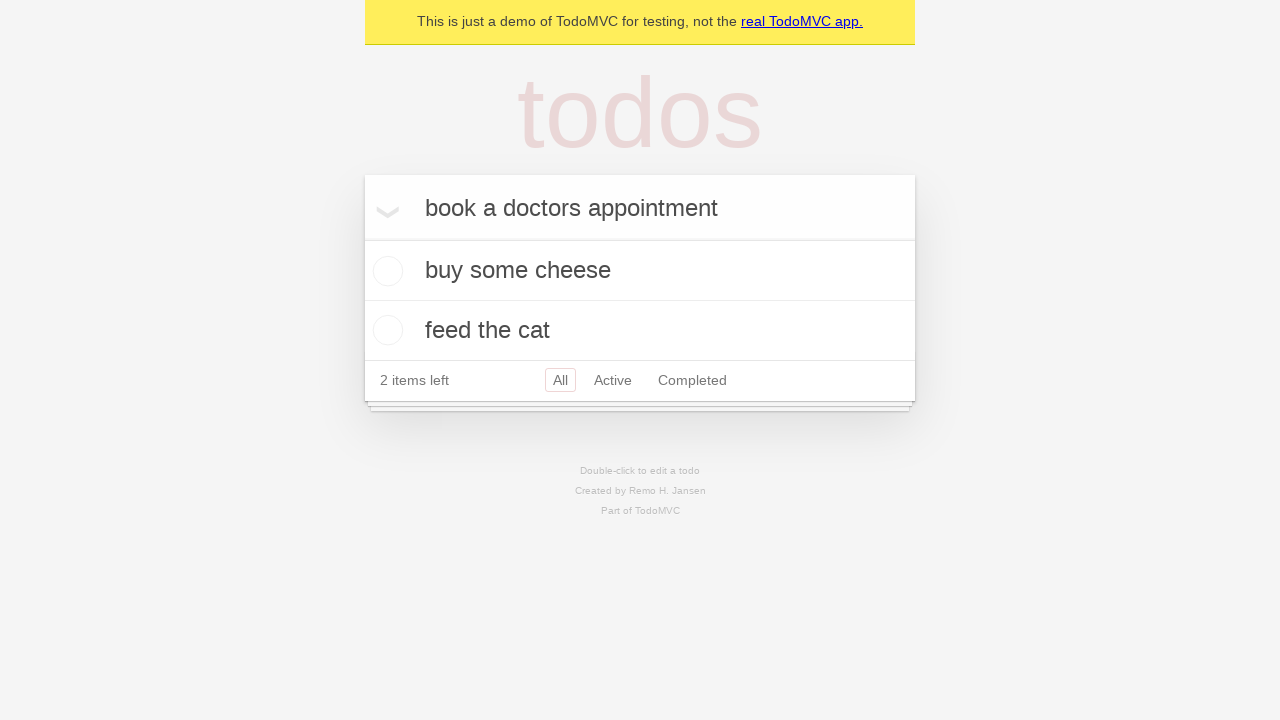

Pressed Enter to create todo 'book a doctors appointment' on internal:attr=[placeholder="What needs to be done?"i]
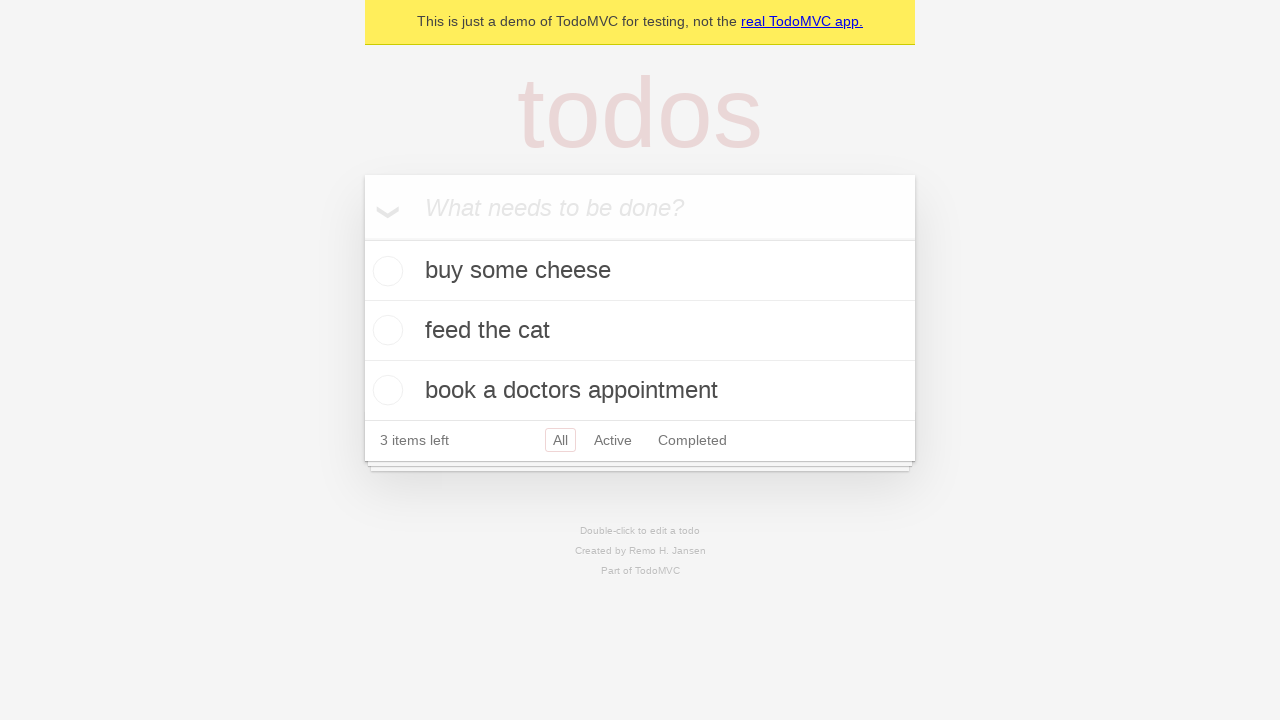

Waited for all 3 todos to be created in localStorage
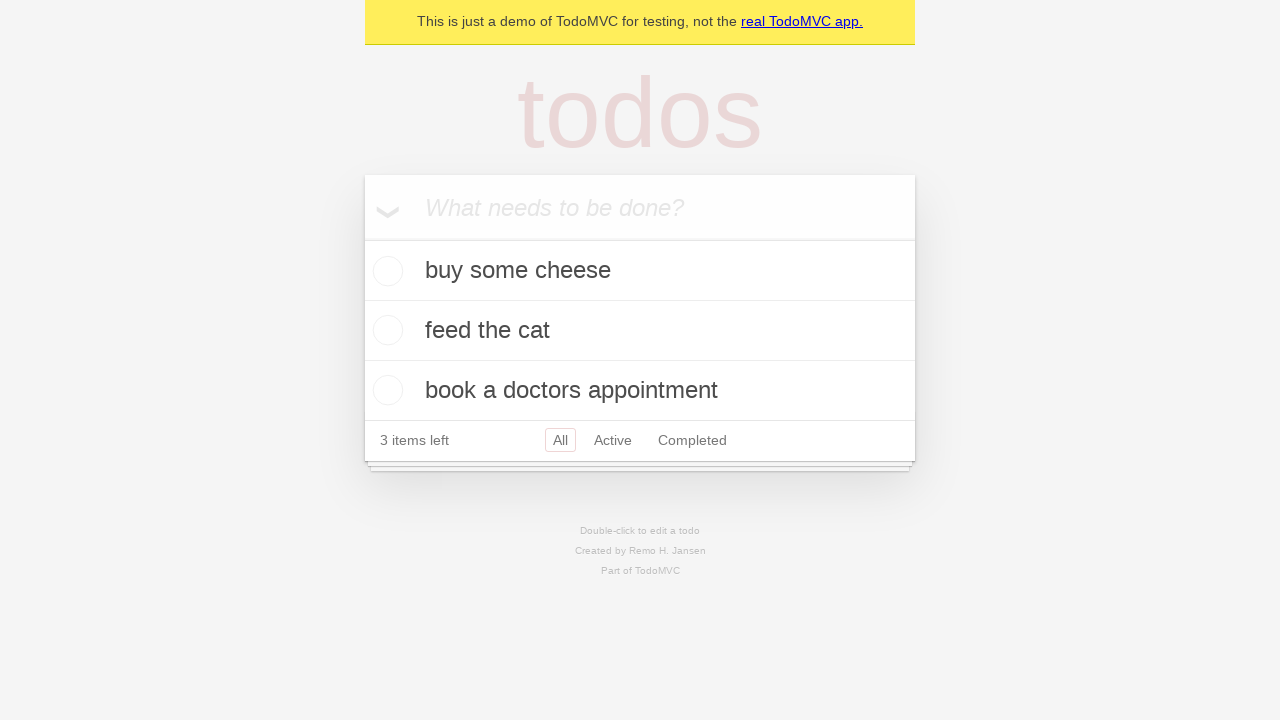

Double-clicked the second todo item to enter edit mode at (640, 331) on internal:testid=[data-testid="todo-item"s] >> nth=1
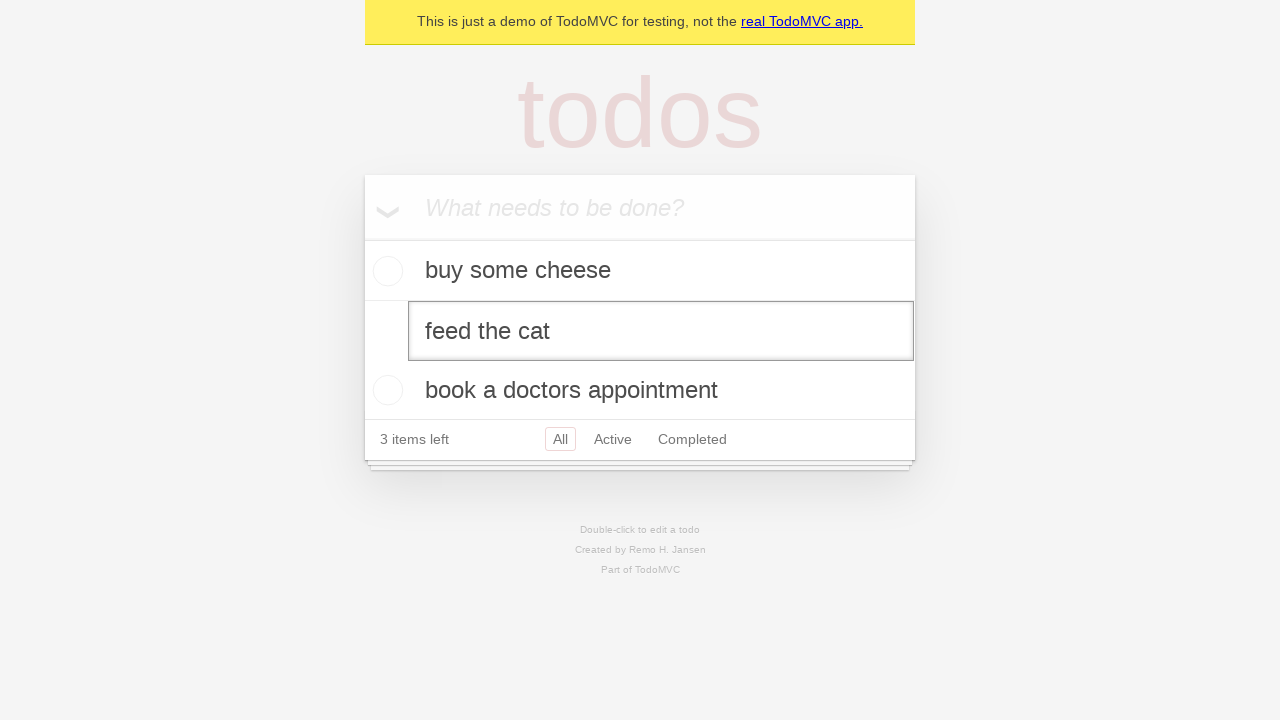

Filled second todo with text containing leading and trailing whitespace on internal:testid=[data-testid="todo-item"s] >> nth=1 >> internal:role=textbox[nam
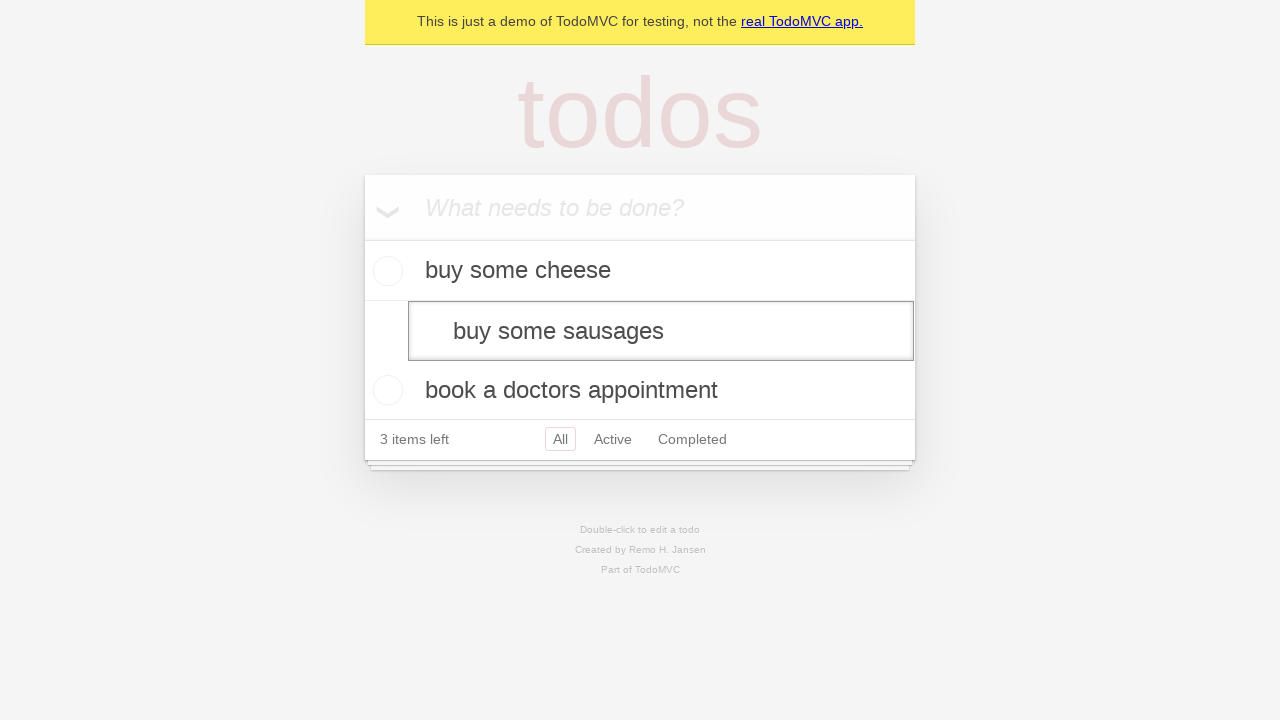

Pressed Enter to confirm edit and verify whitespace trimming on internal:testid=[data-testid="todo-item"s] >> nth=1 >> internal:role=textbox[nam
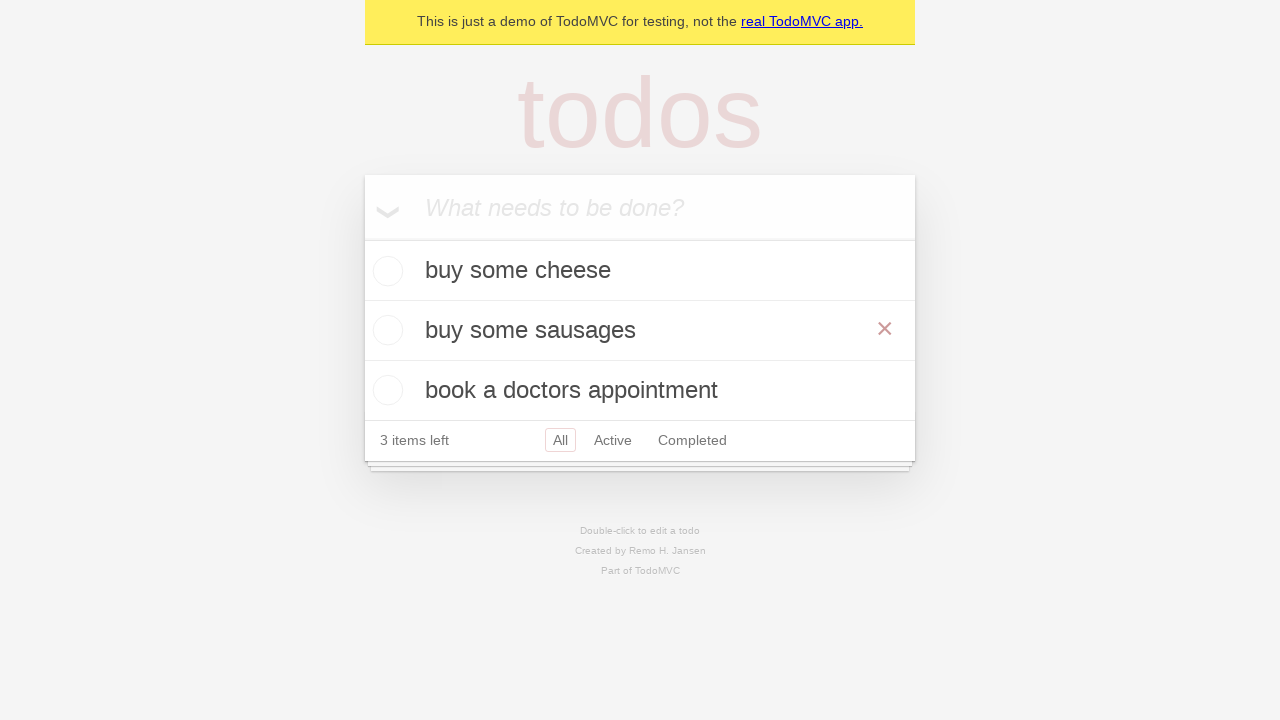

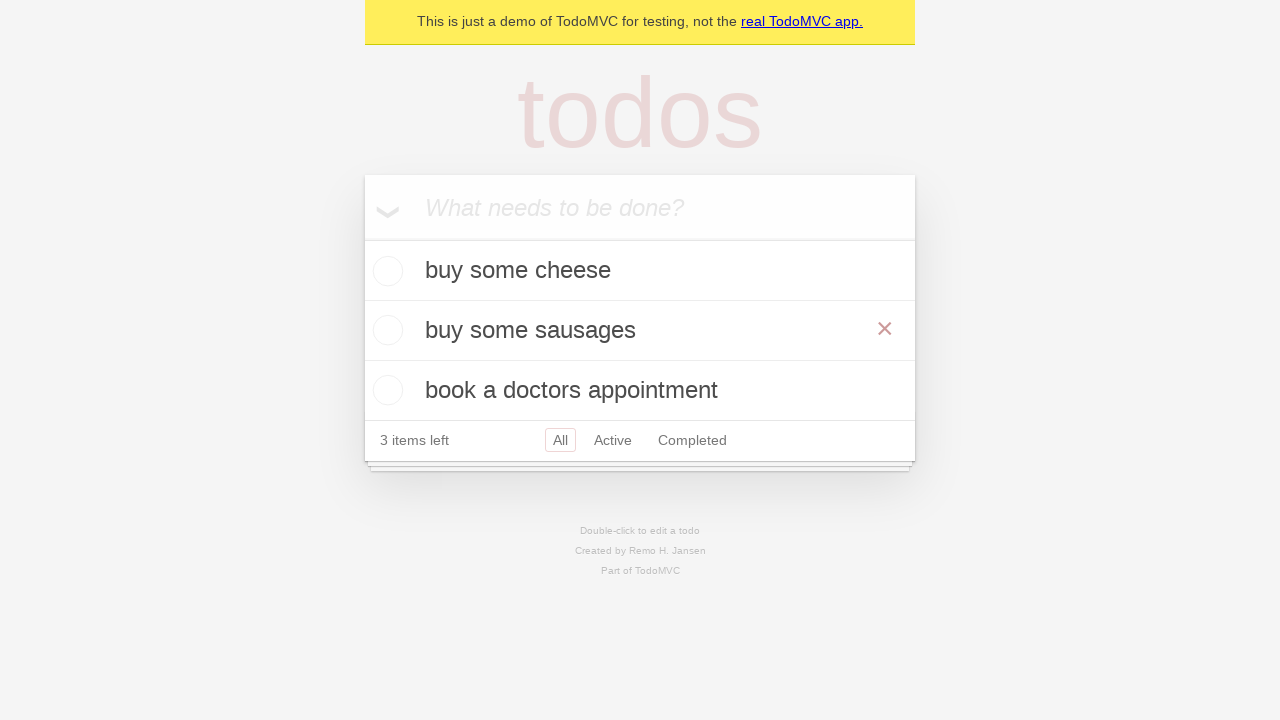